Tests browser tab handling by clicking a button to open a new tab, switching to the new tab, and verifying the heading text is displayed on the new tab.

Starting URL: https://demoqa.com/browser-windows

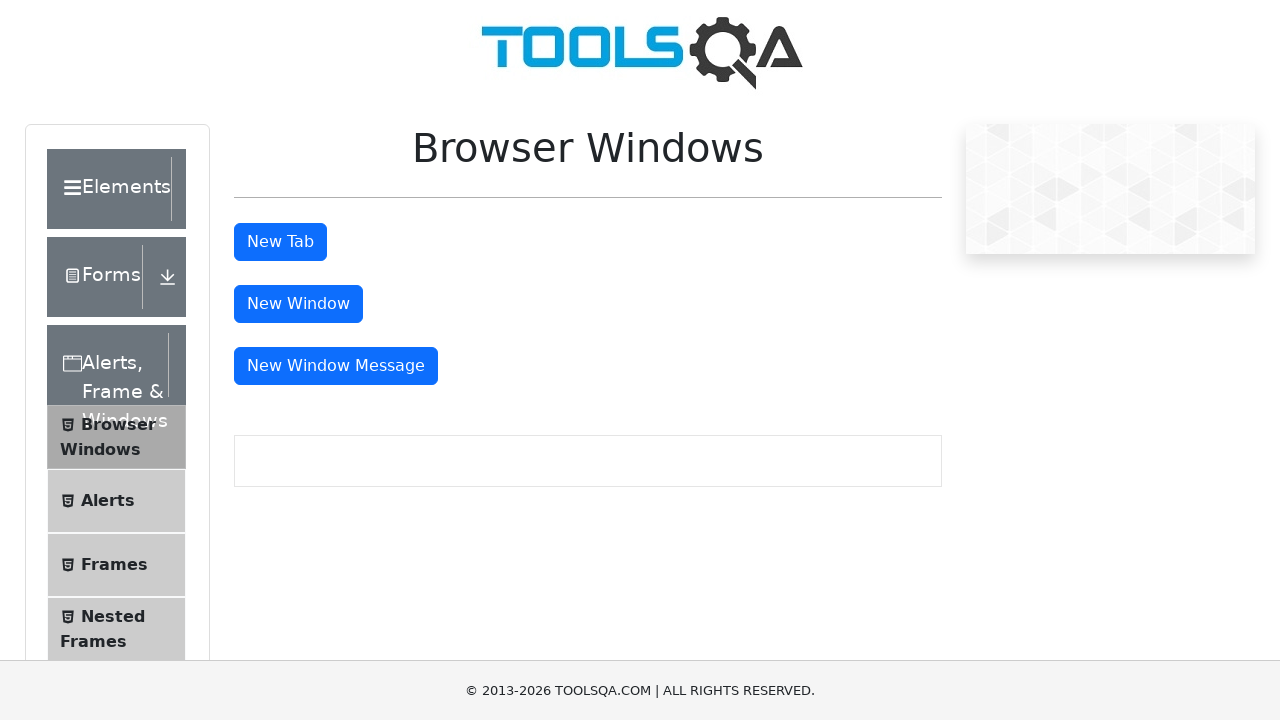

Clicked button to open new tab at (280, 242) on #tabButton
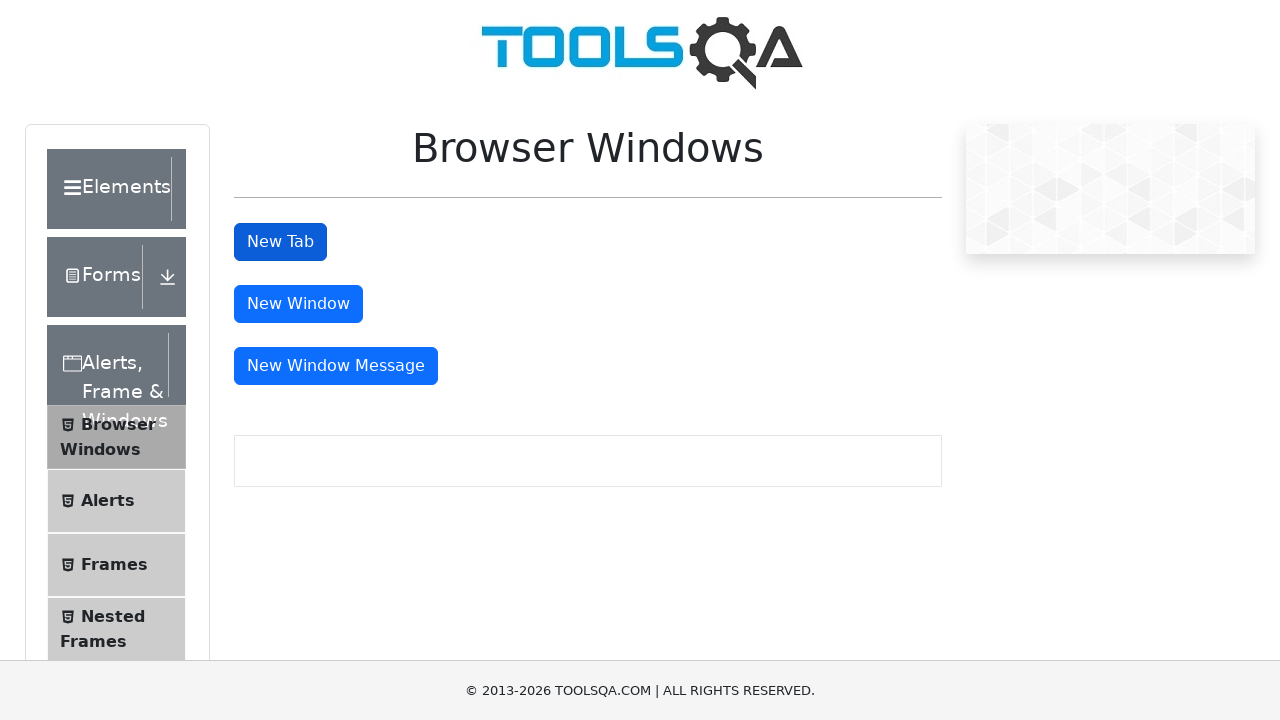

Captured new page object from opened tab
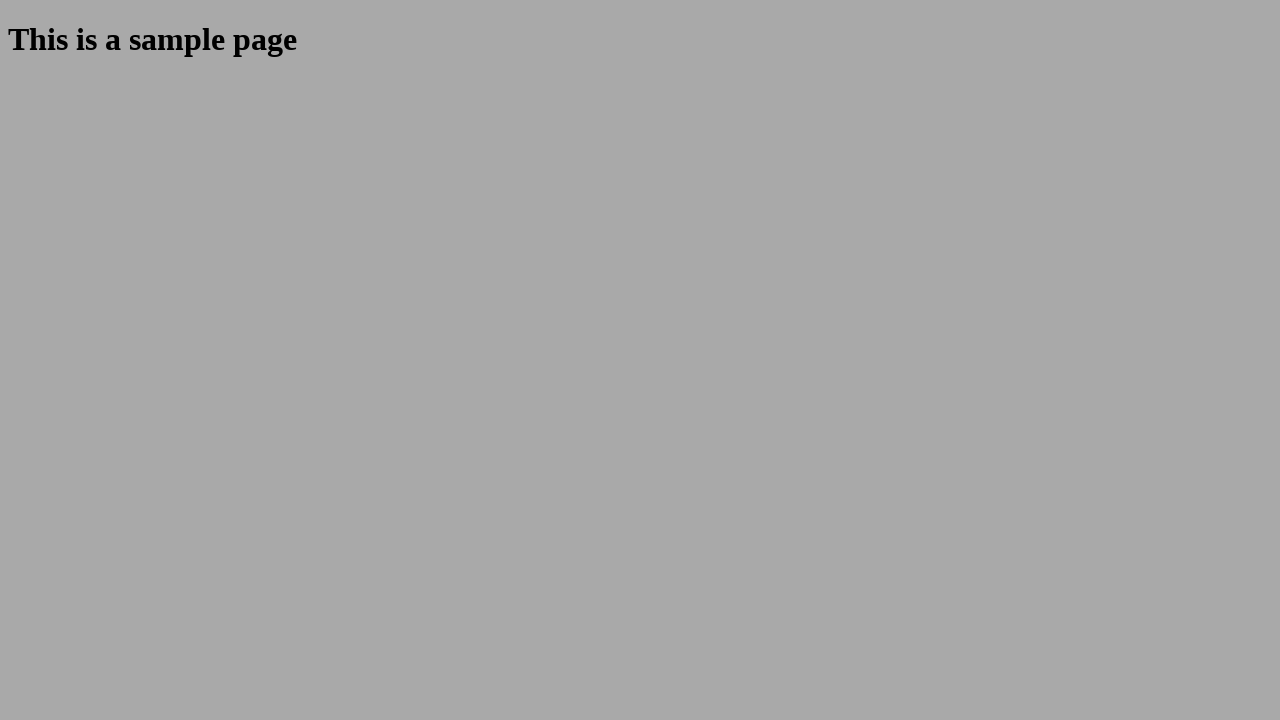

New page finished loading
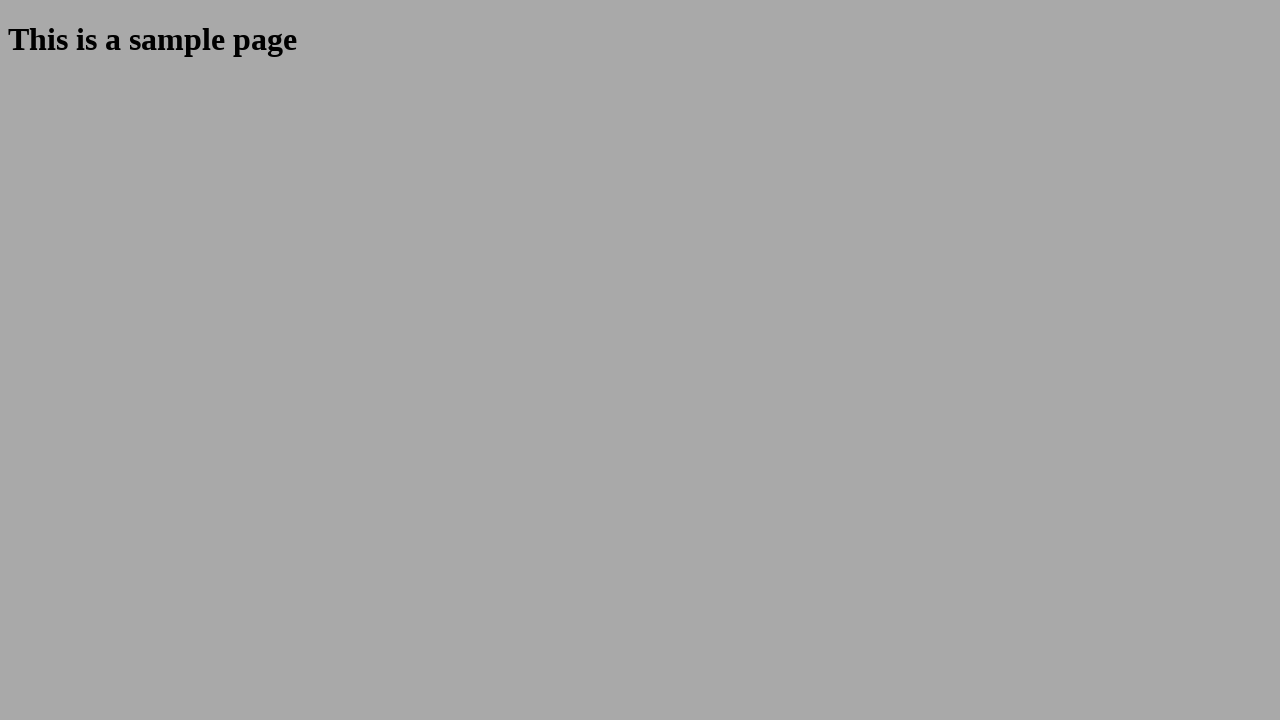

Heading element became visible on new tab
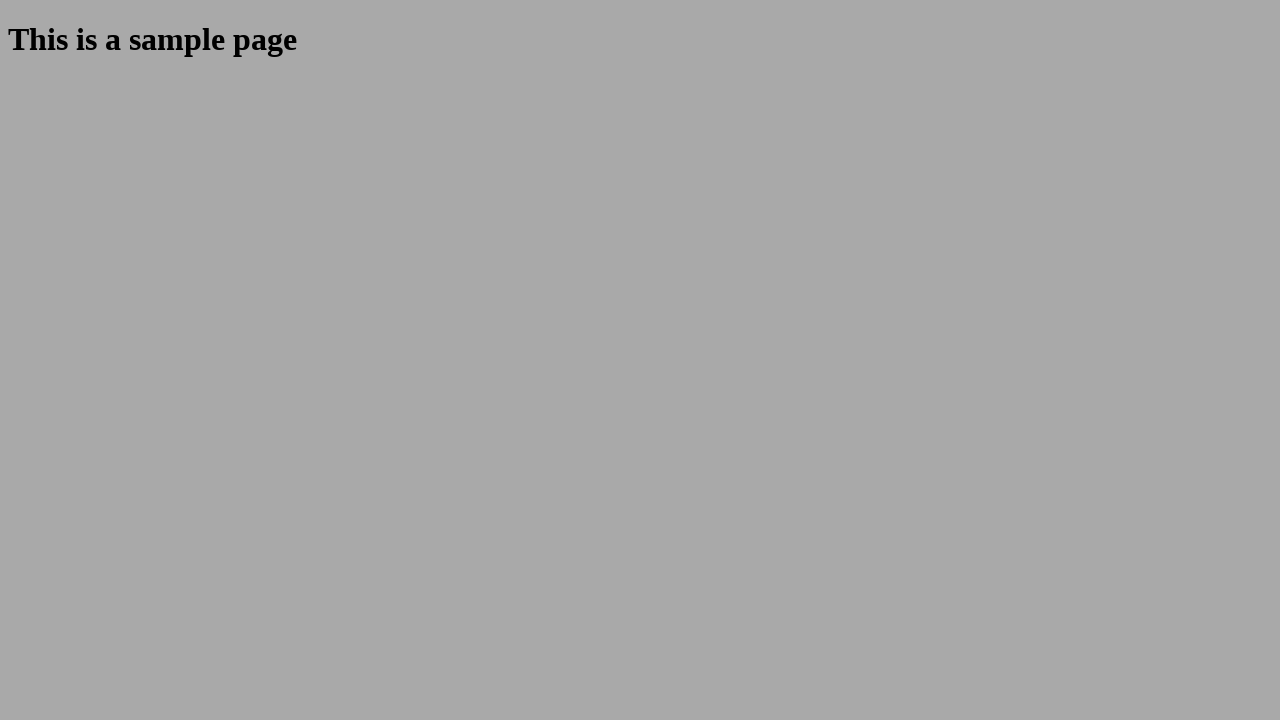

Verified heading text is 'This is a sample page'
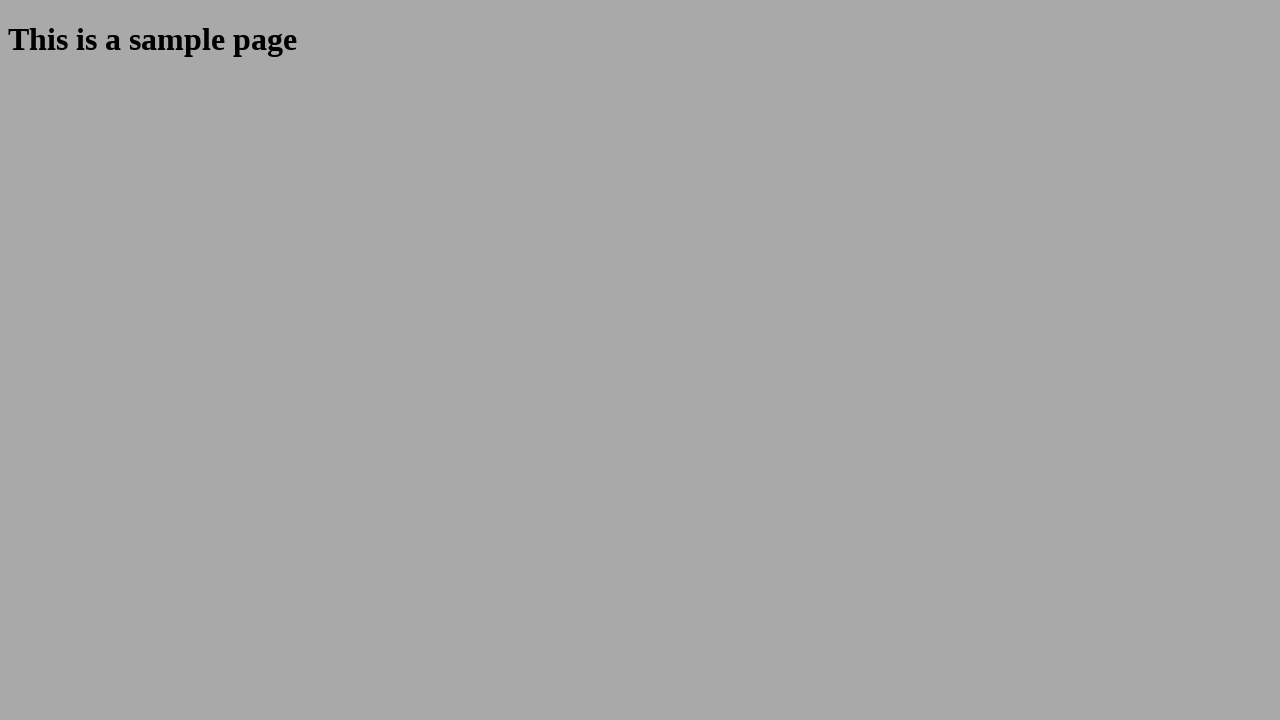

Closed the new tab
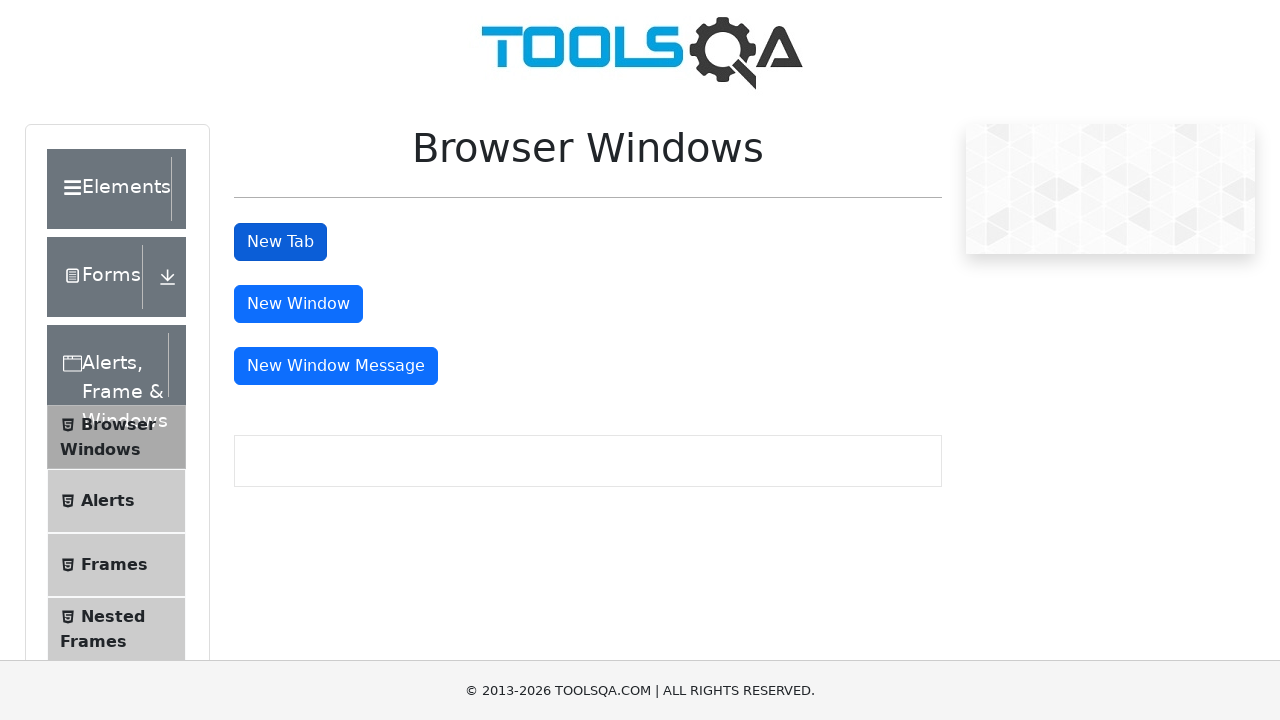

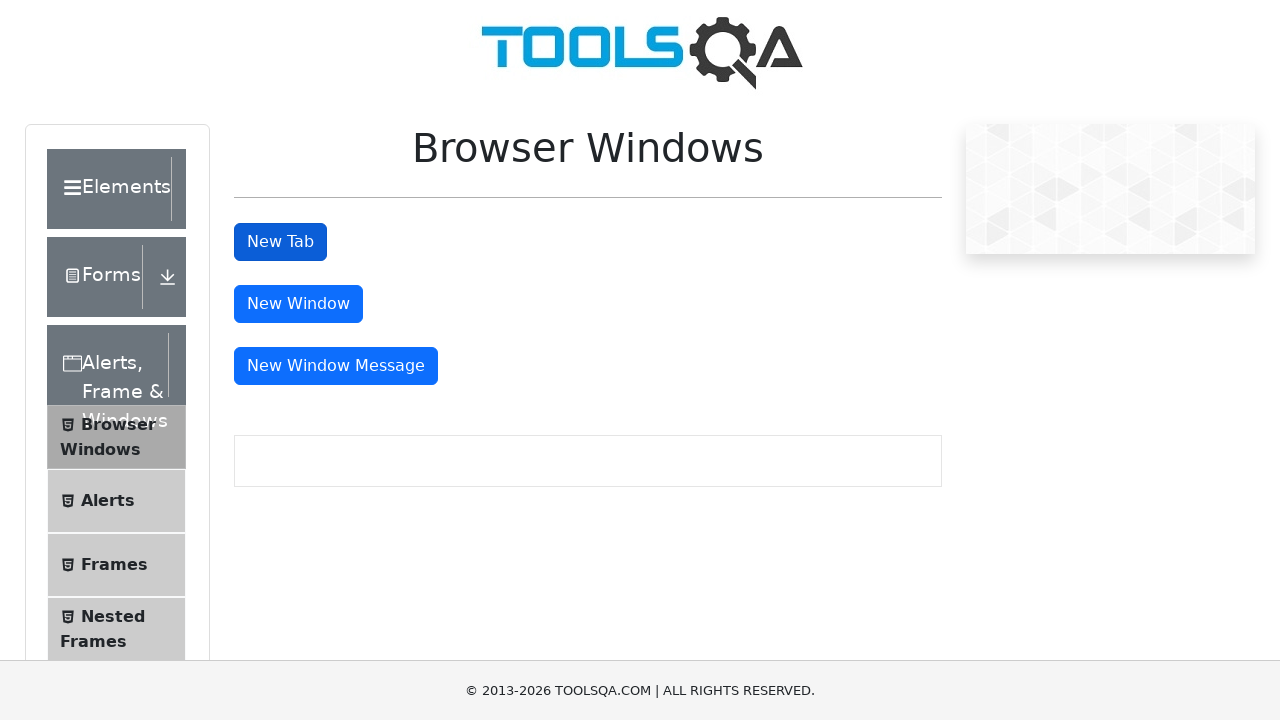